Tests alert handling functionality by interacting with a prompt alert, entering text, and accepting it

Starting URL: https://www.leafground.com/alert.xhtml

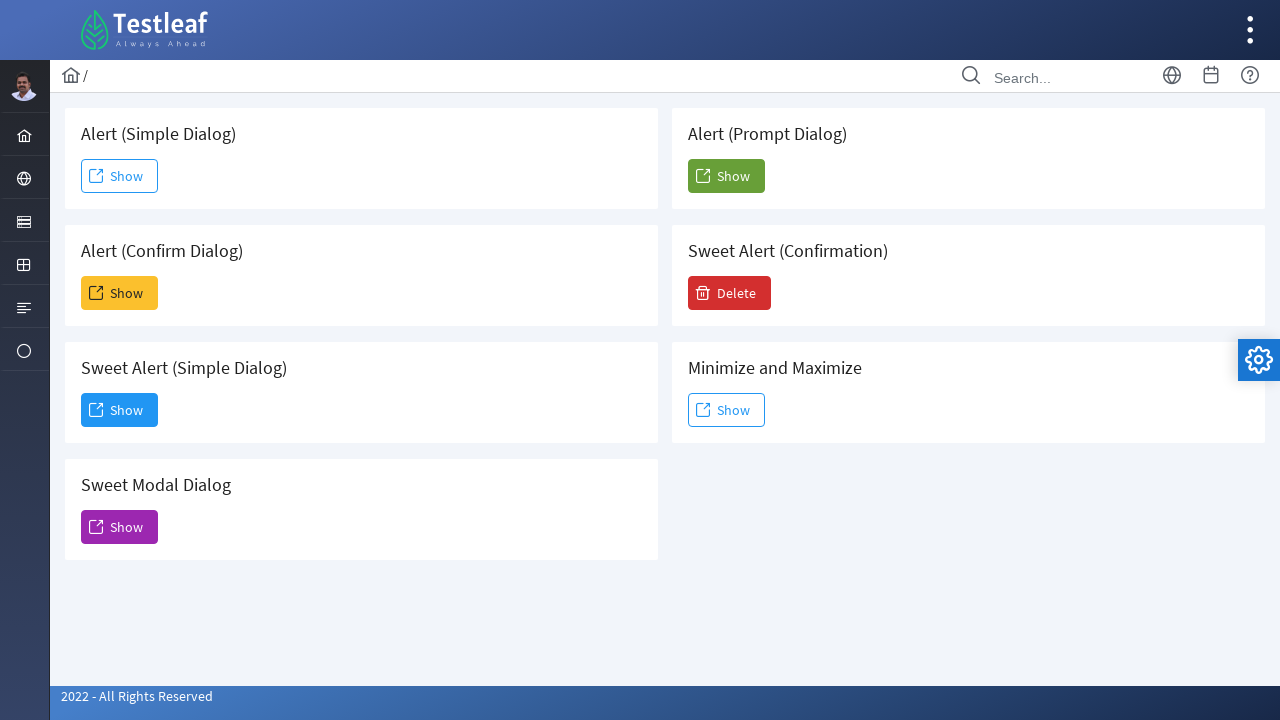

Clicked on the prompt alert button at (726, 176) on xpath=(//button[@name='j_idt88:j_idt104']//span)[2]
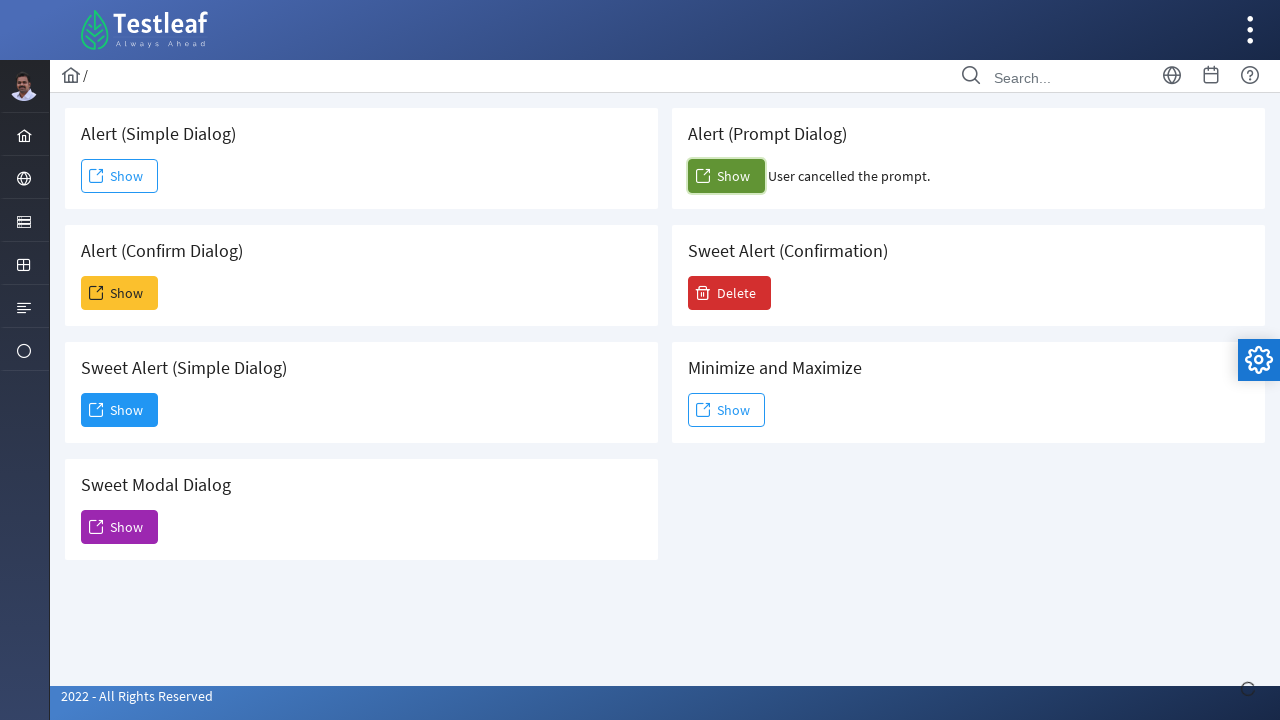

Set up dialog handler to accept prompt with text 'LearnPrompt'
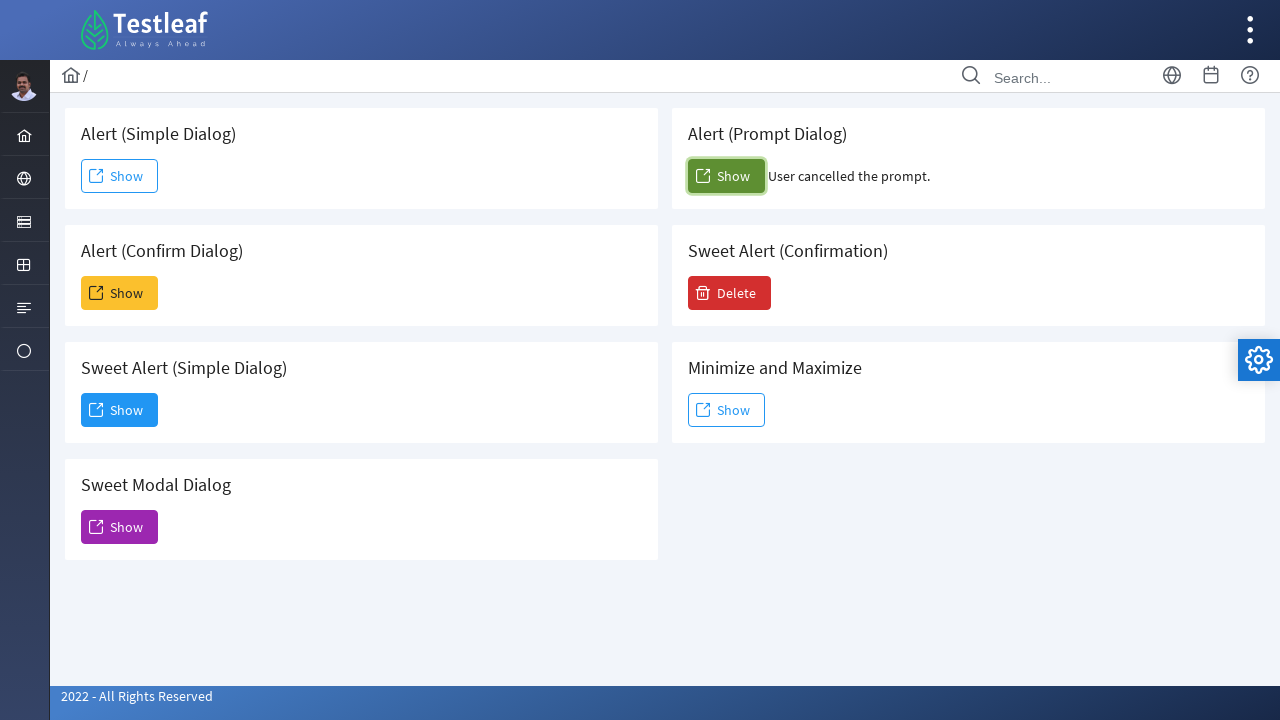

Waited for result text element to appear
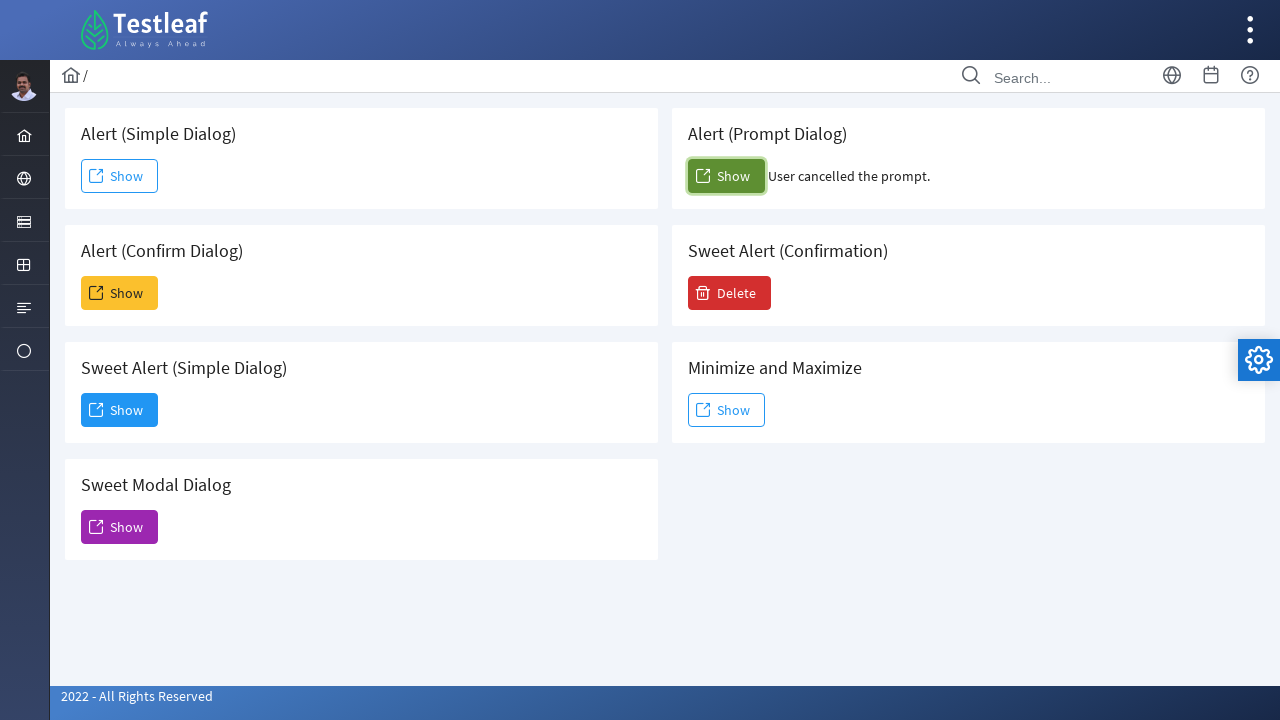

Extracted result text: User cancelled the prompt.
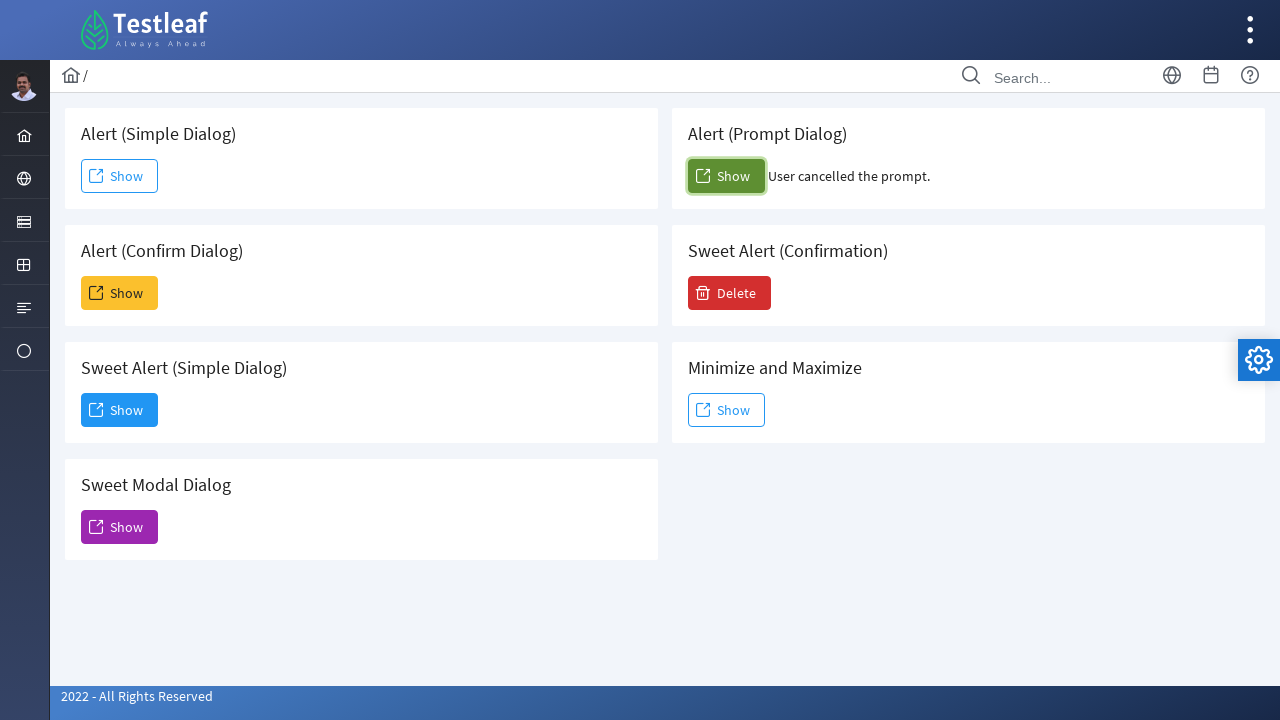

Printed result text to console
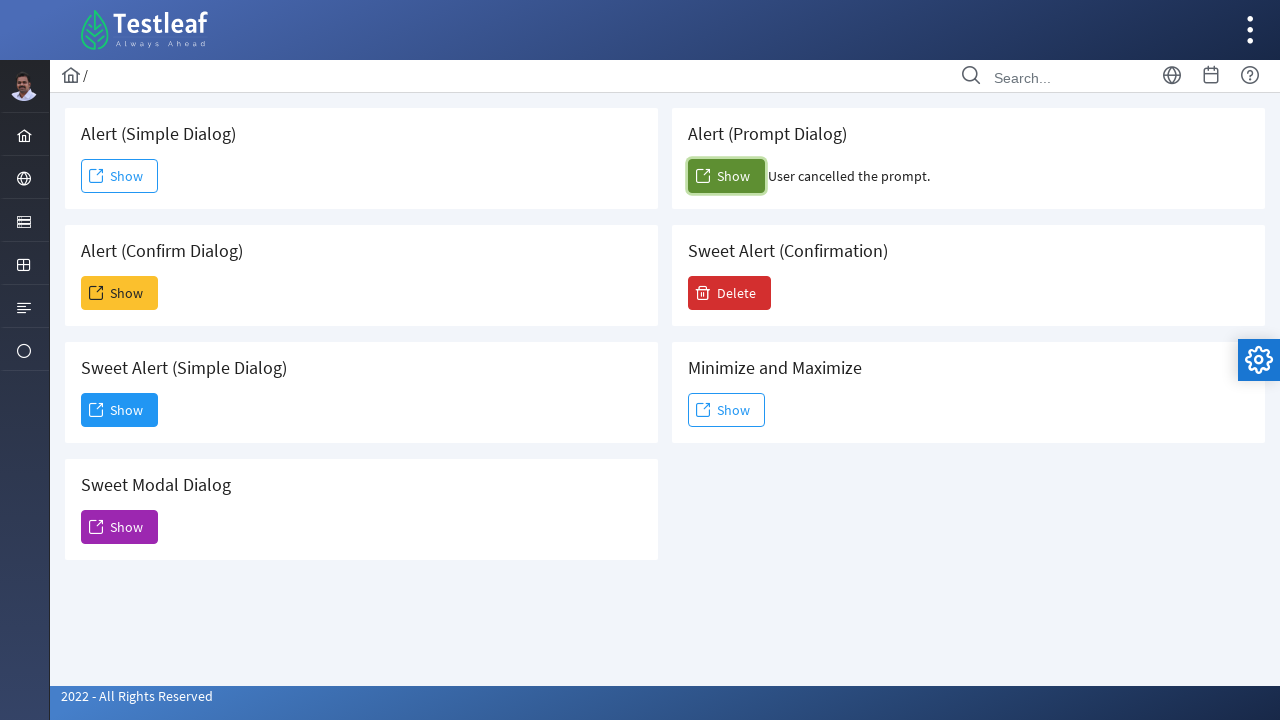

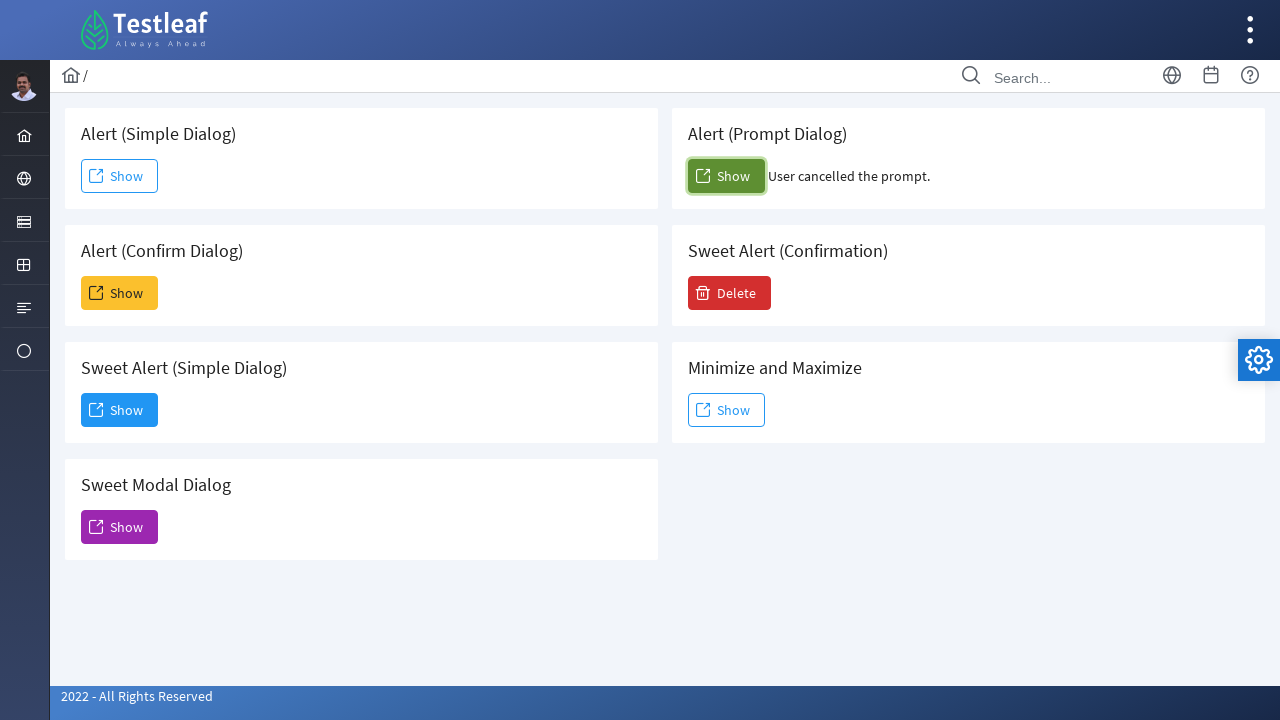